Navigates to Rahul Shetty Academy website and retrieves the page title and URL for verification

Starting URL: https://rahulshettyacademy.com/

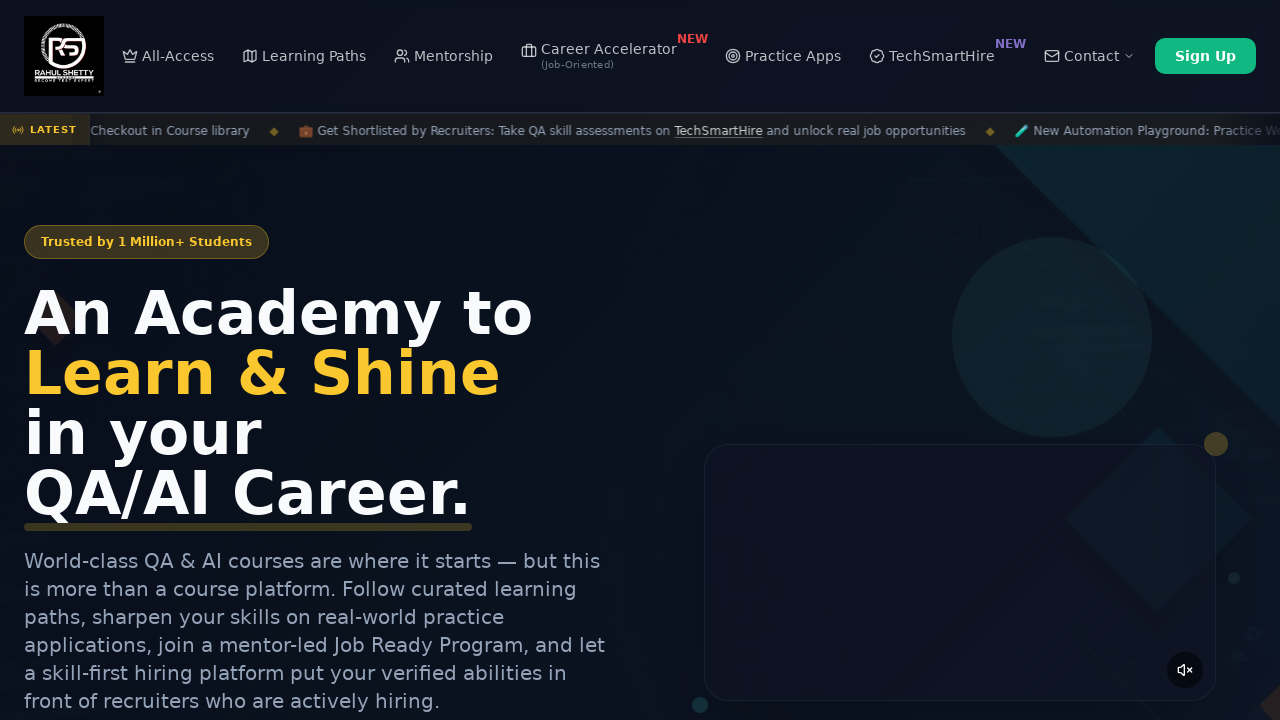

Waited for page to load (domcontentloaded state)
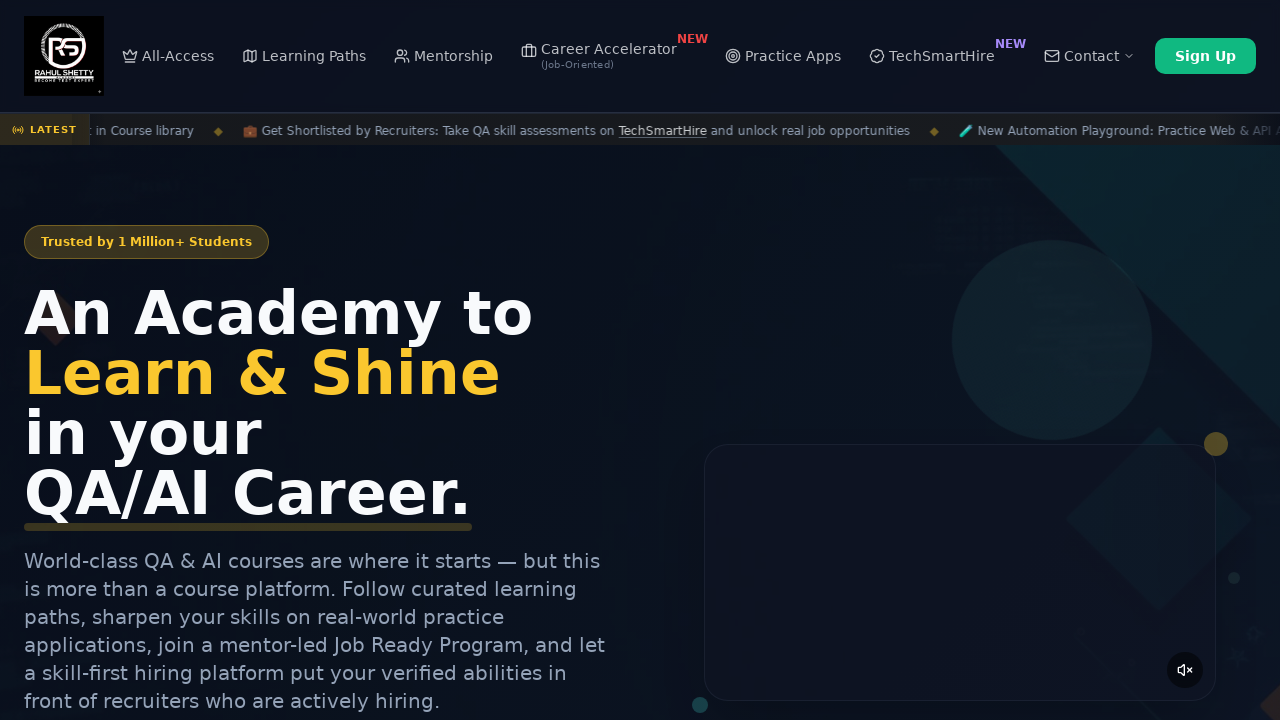

Retrieved page title: 'Rahul Shetty Academy | QA Automation, Playwright, AI Testing & Online Training'
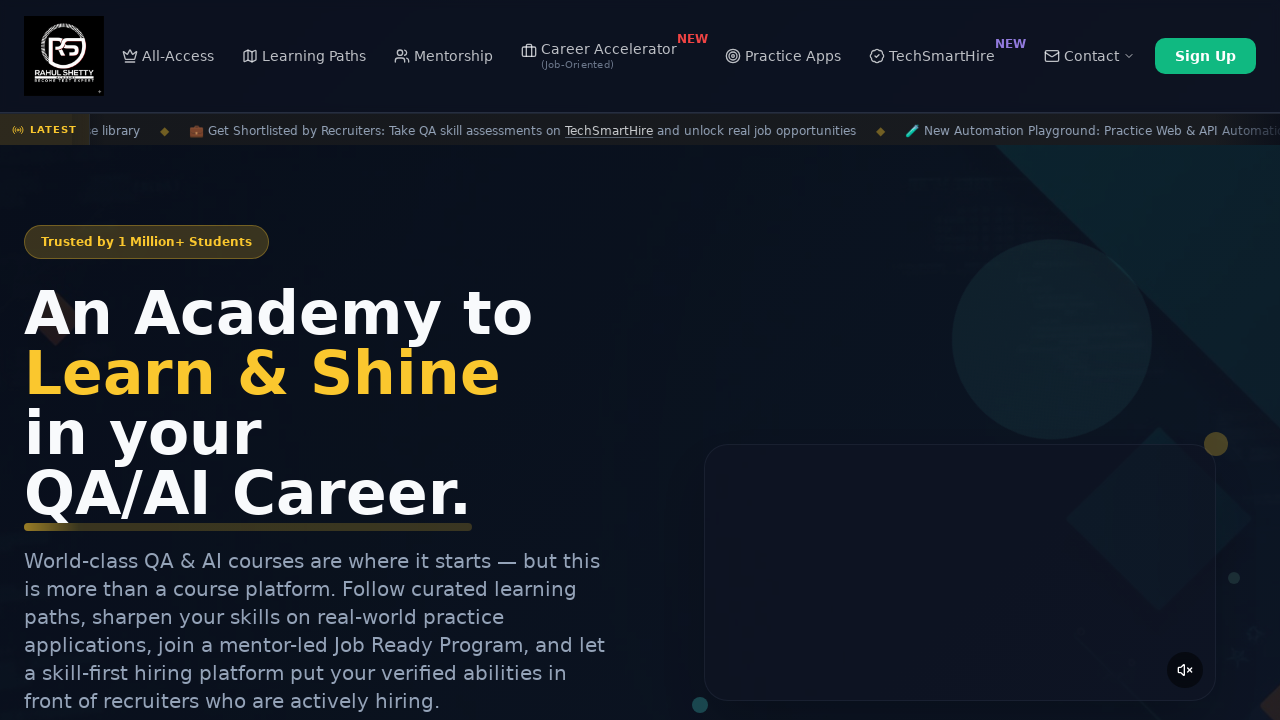

Retrieved current URL: 'https://rahulshettyacademy.com/'
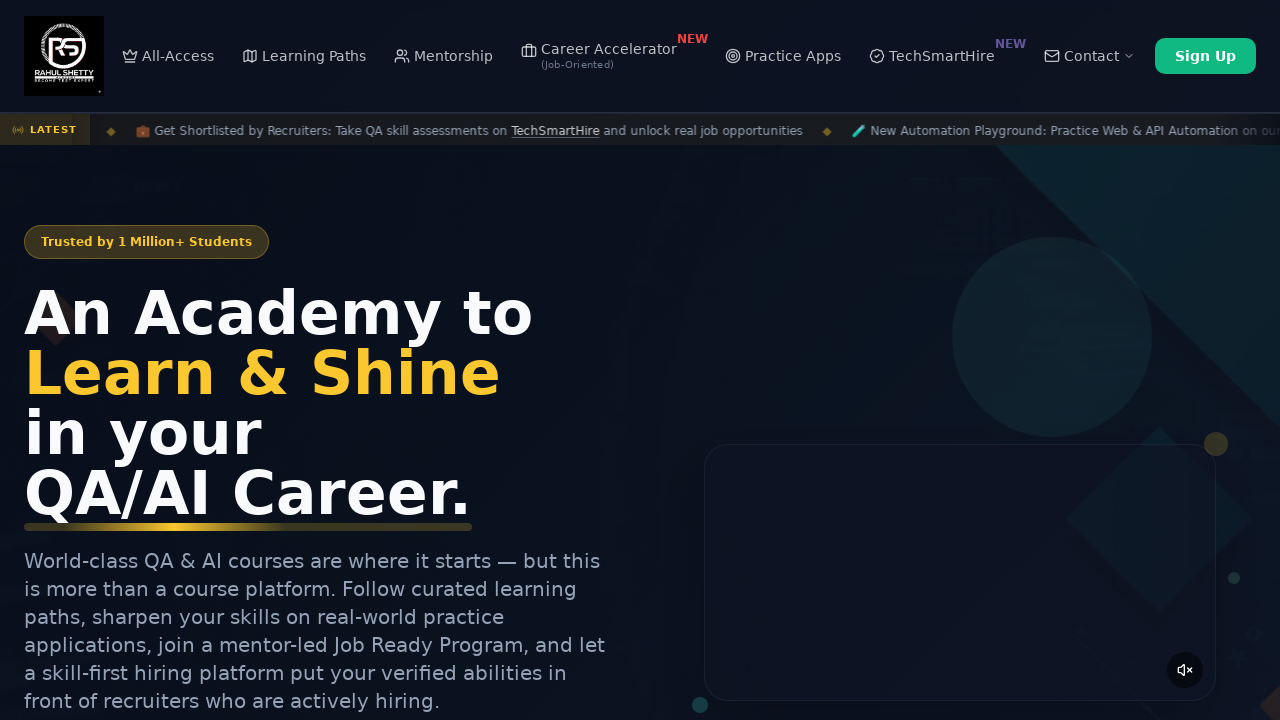

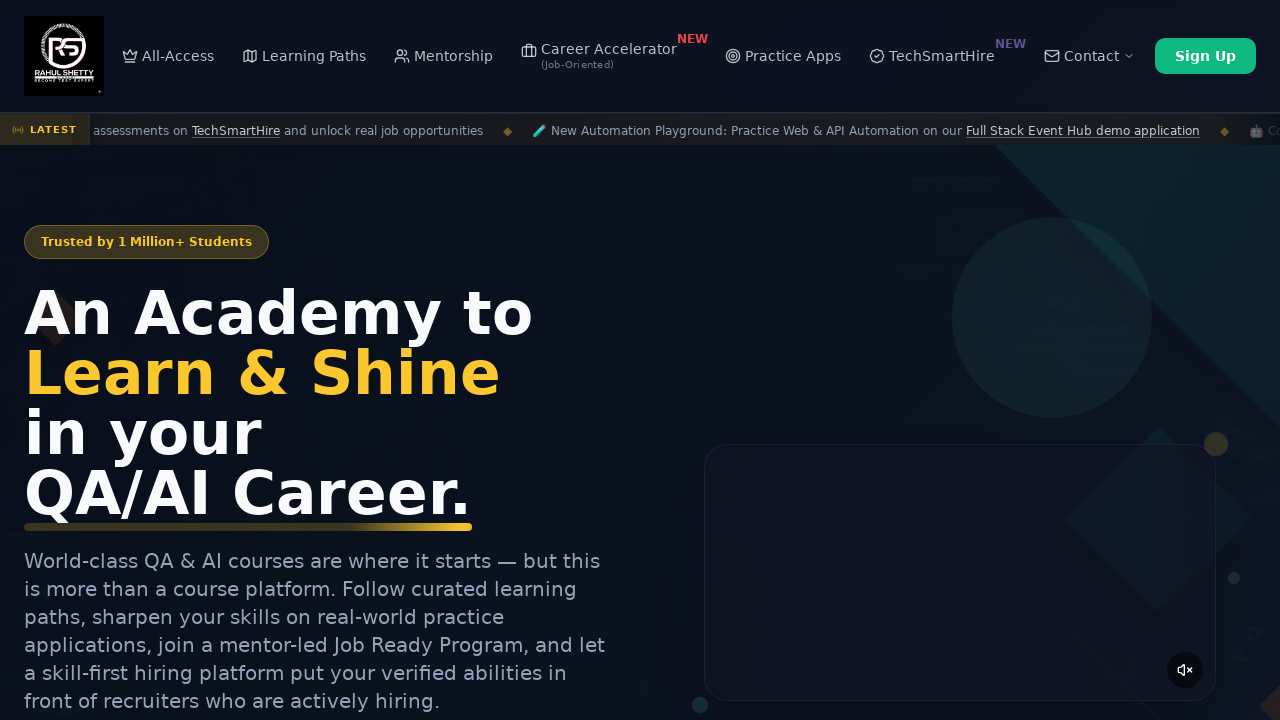